Tests the employee ID input field by clicking on it and entering sequential numeric values (1-4), pressing Enter after each value to submit or validate the input.

Starting URL: https://rafajms.github.io/ProjetoAlmoxarifadoMain/?authuser=0

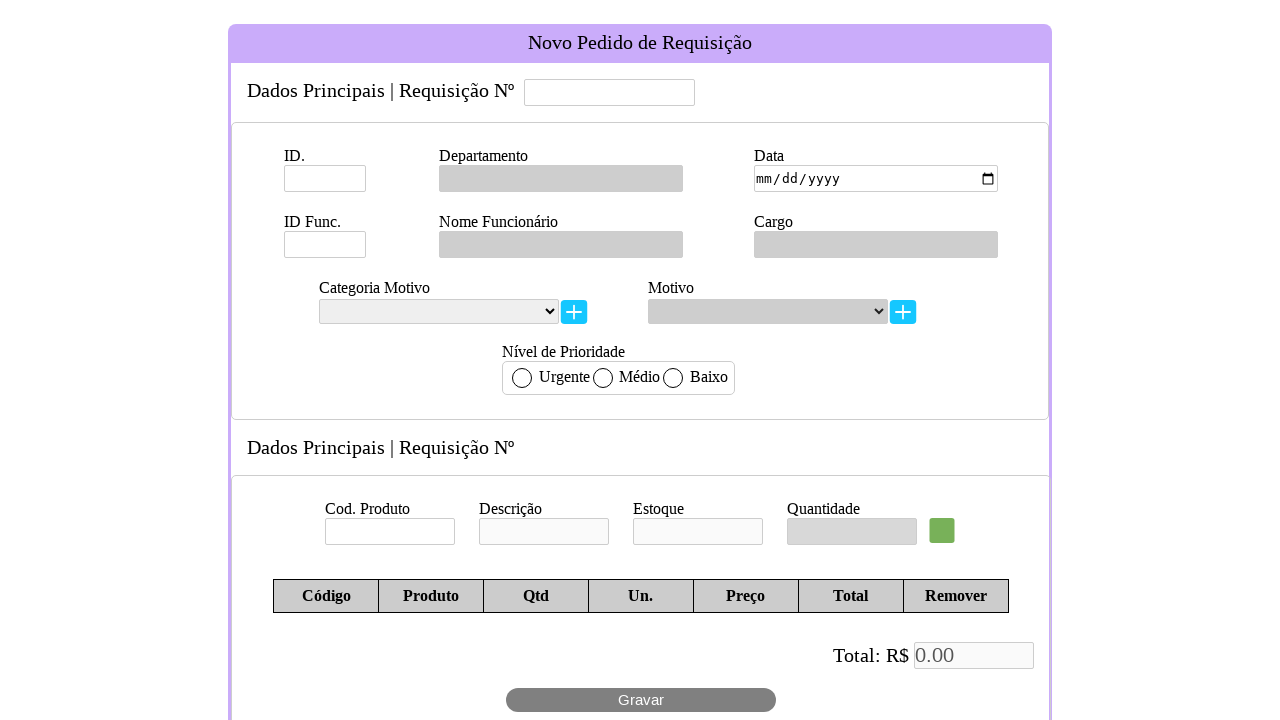

Clicked on the employee ID input field at (325, 244) on #idFuncionario
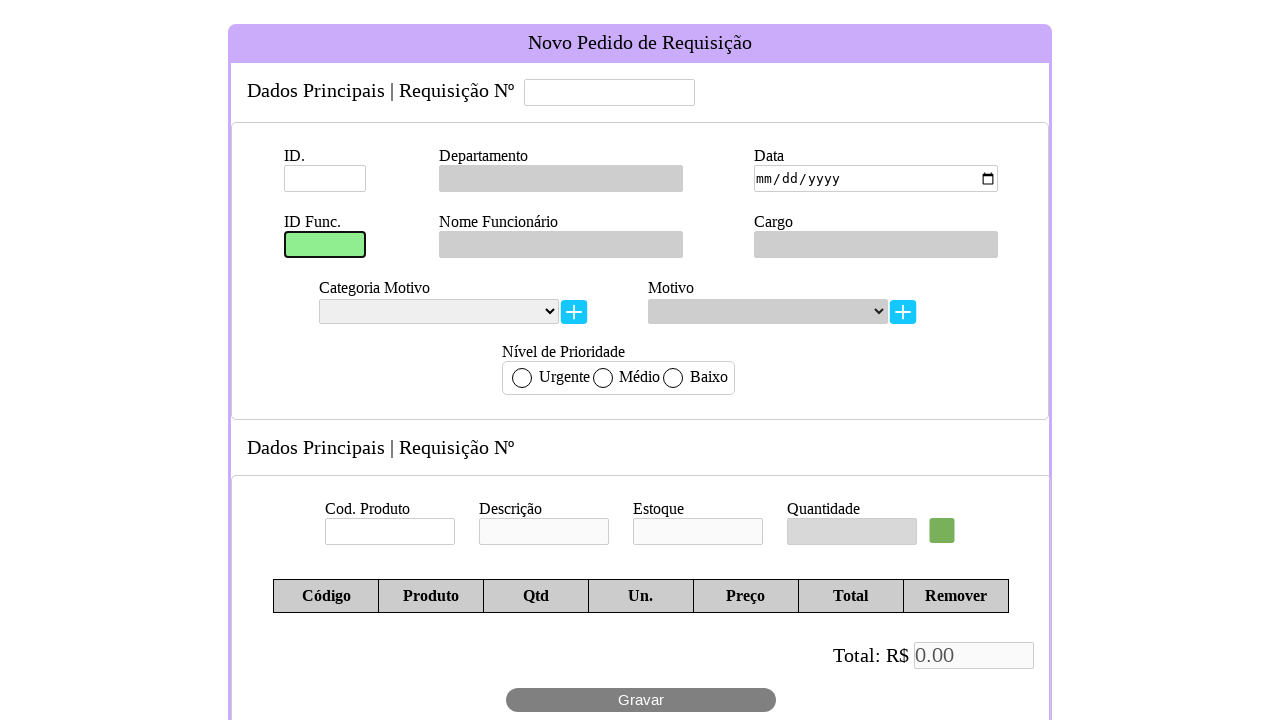

Entered value '1' in employee ID field on #idFuncionario
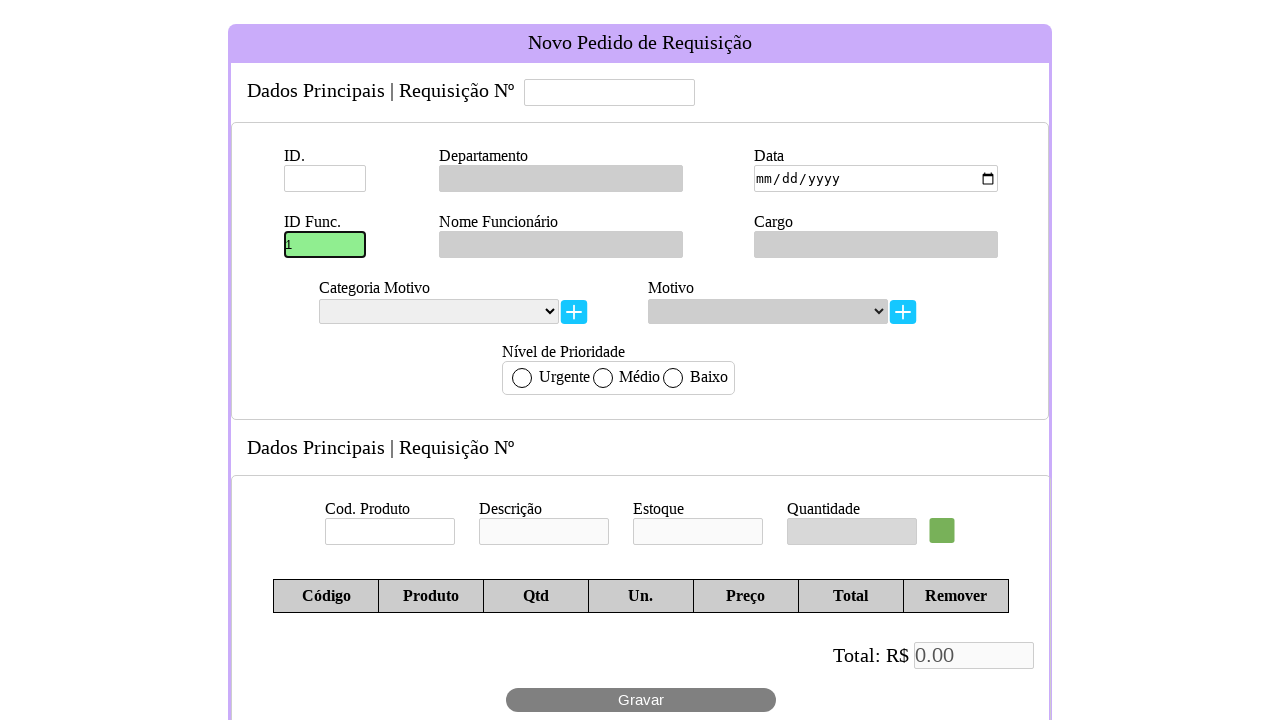

Pressed Enter to submit/validate value '1' on #idFuncionario
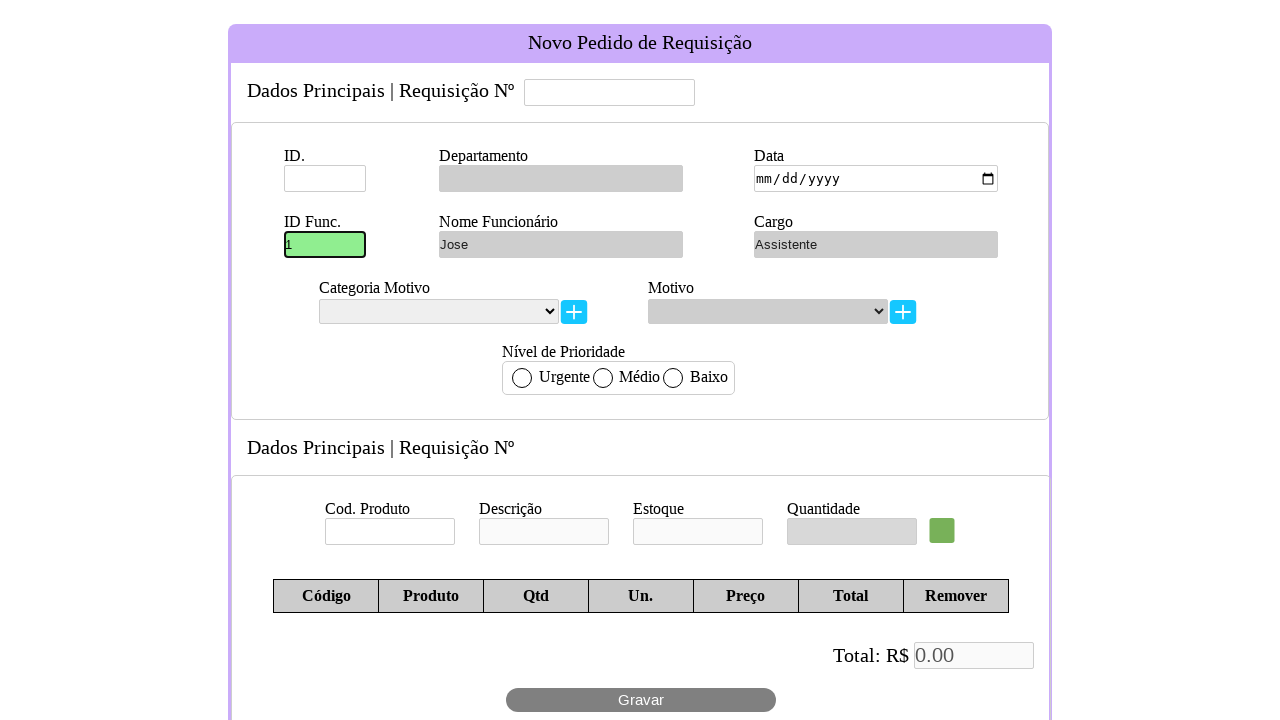

Entered value '2' in employee ID field on #idFuncionario
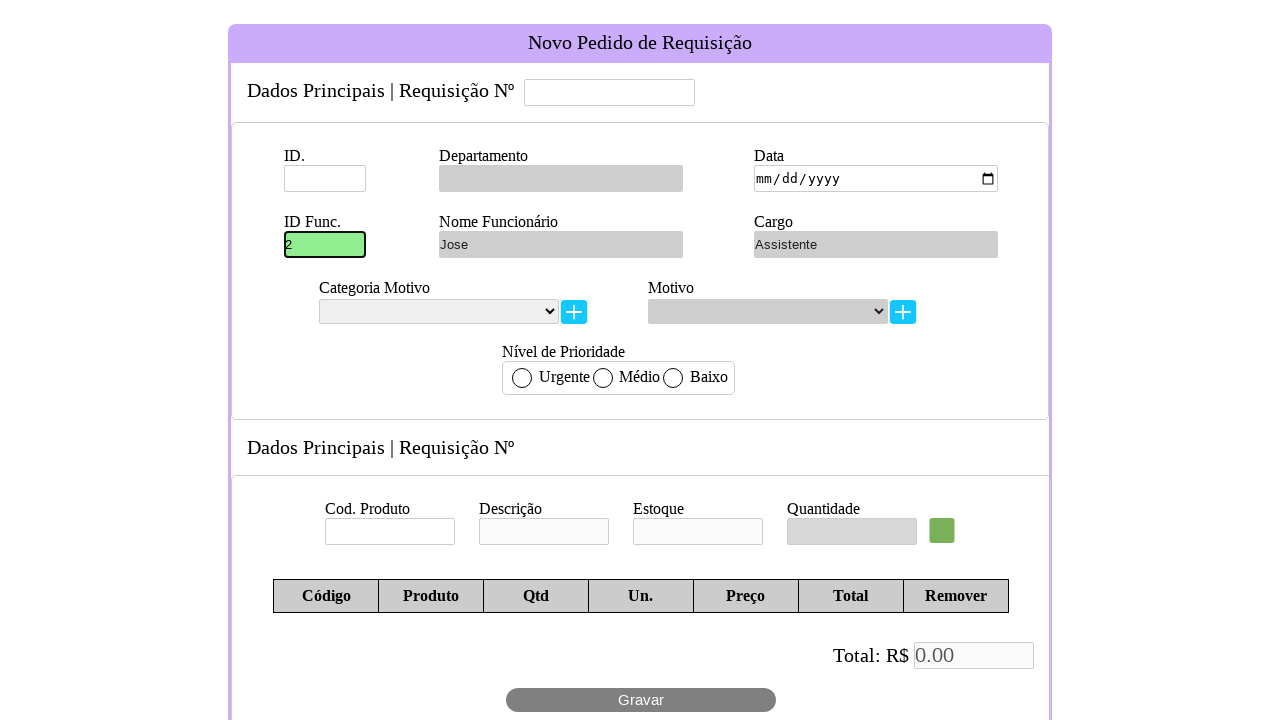

Pressed Enter to submit/validate value '2' on #idFuncionario
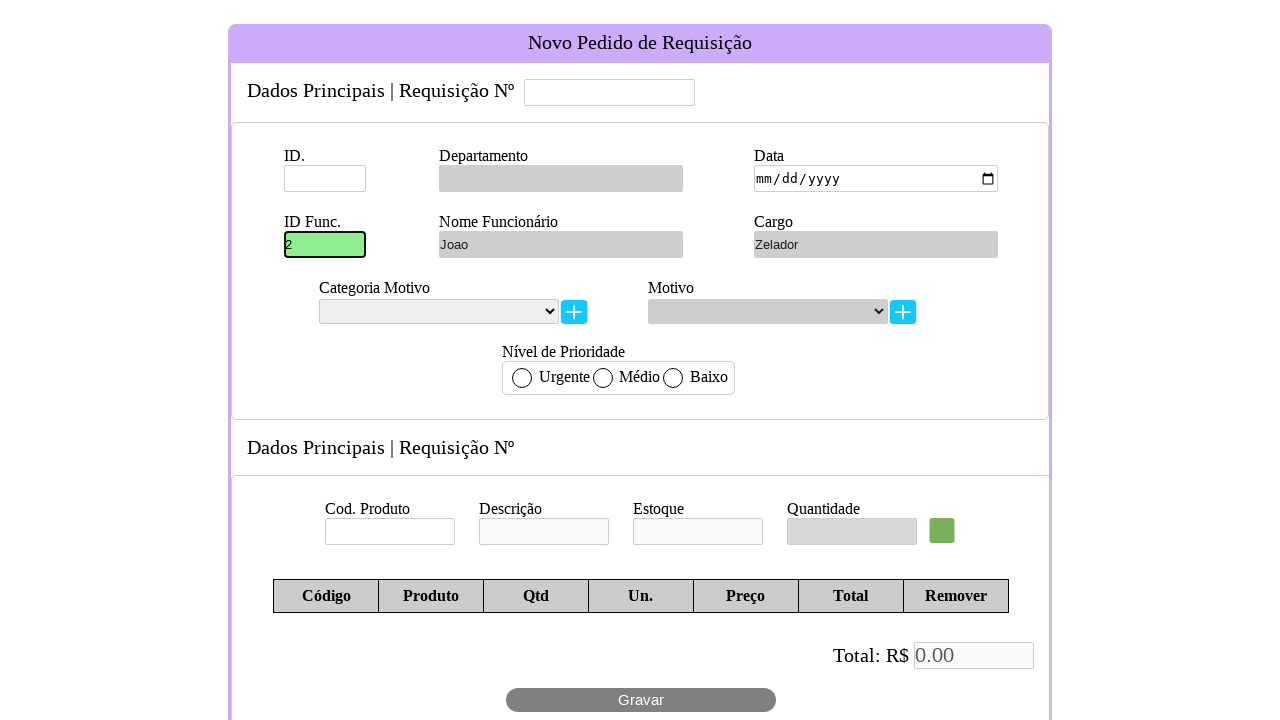

Entered value '3' in employee ID field on #idFuncionario
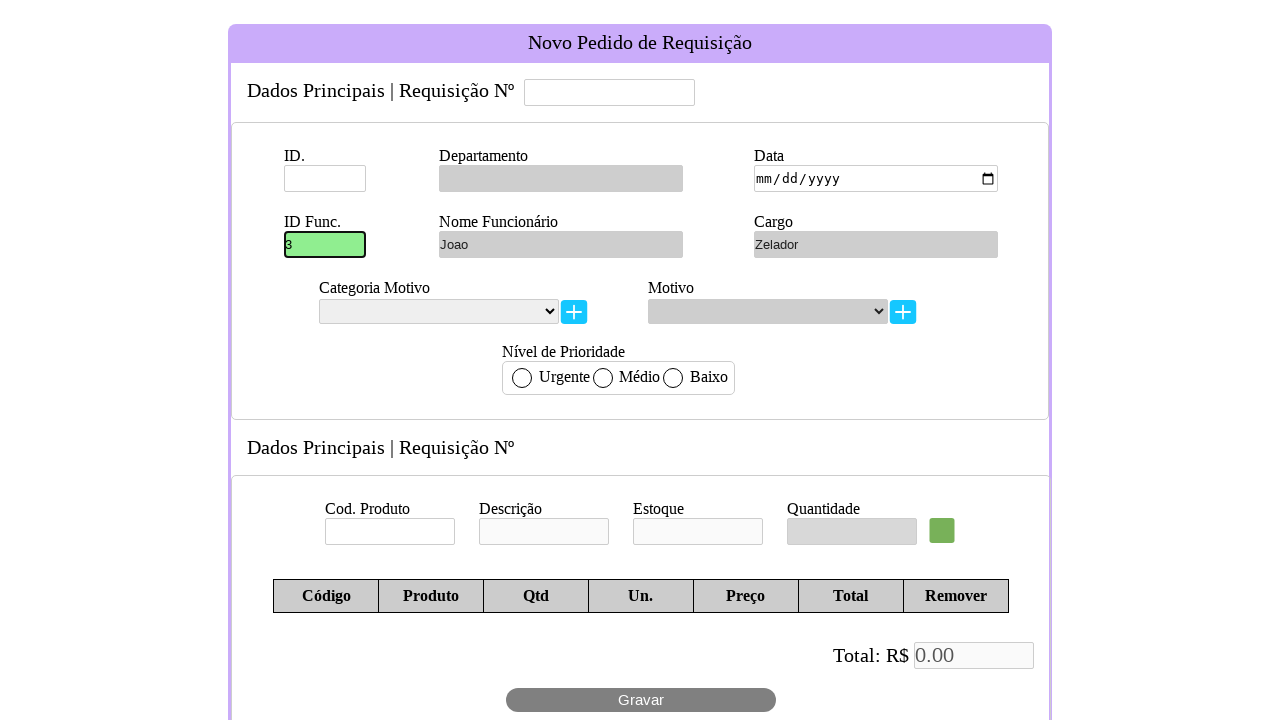

Pressed Enter to submit/validate value '3' on #idFuncionario
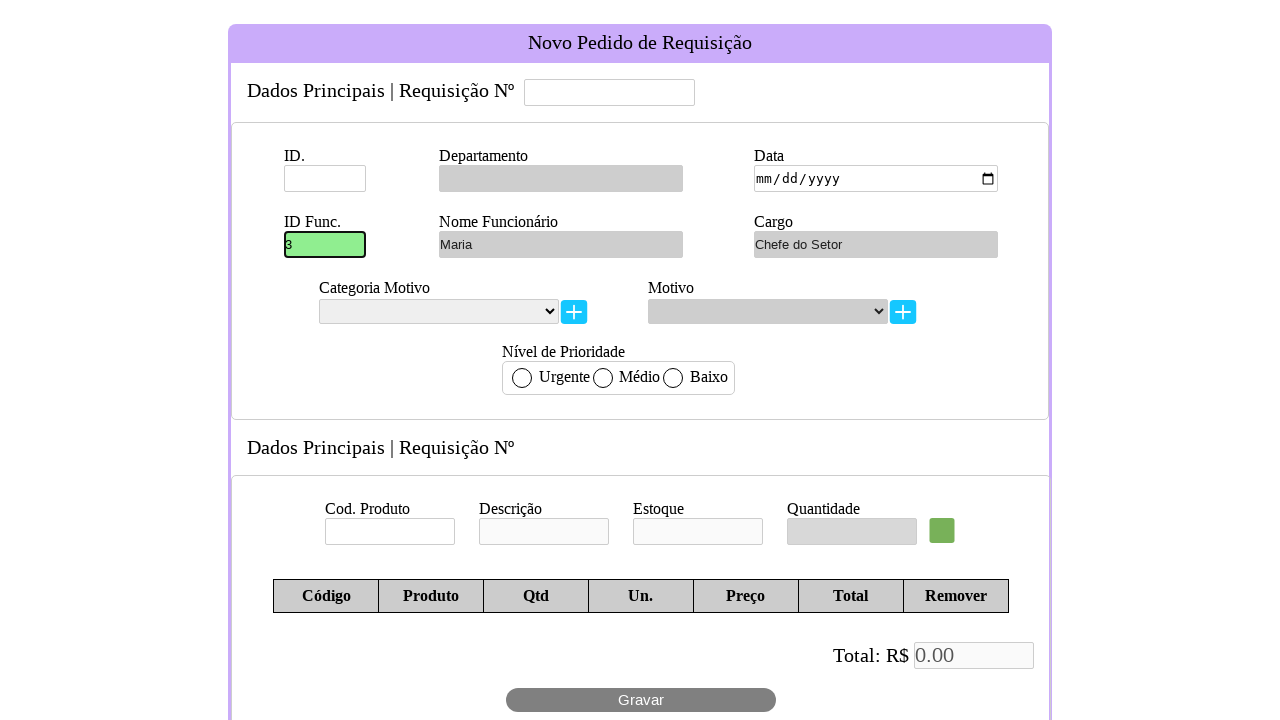

Entered value '4' in employee ID field on #idFuncionario
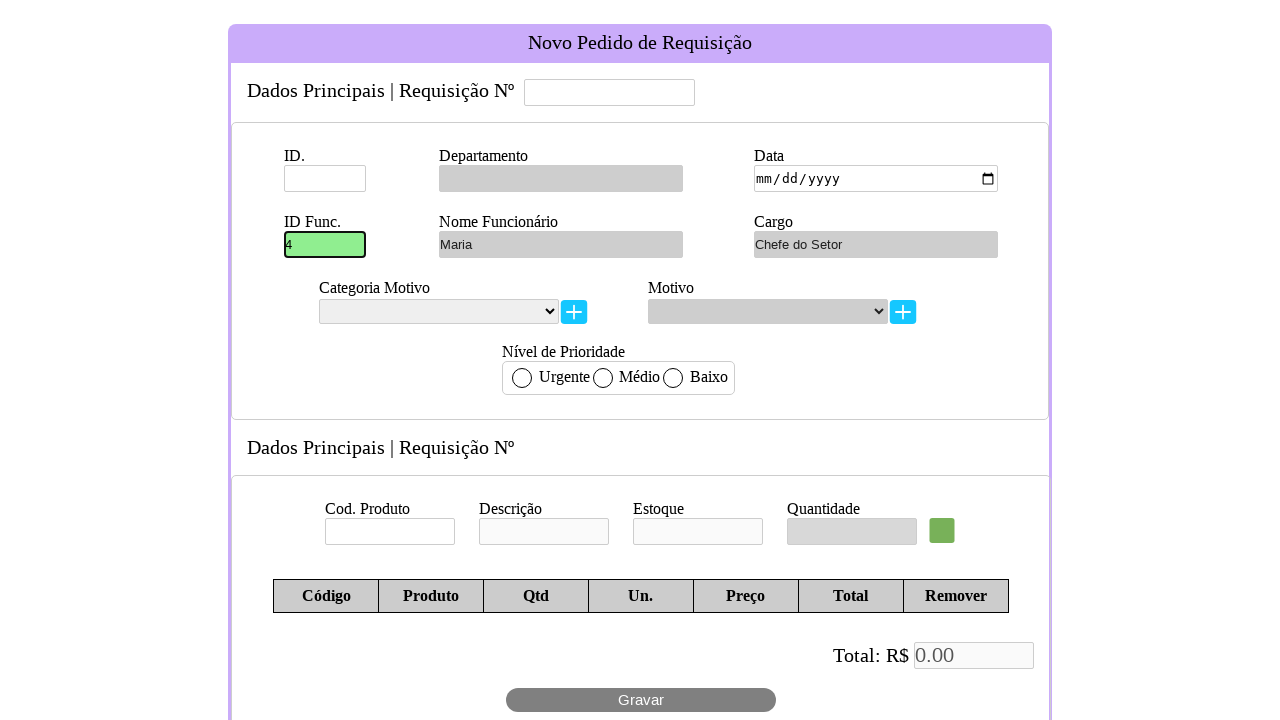

Pressed Enter to submit/validate value '4' on #idFuncionario
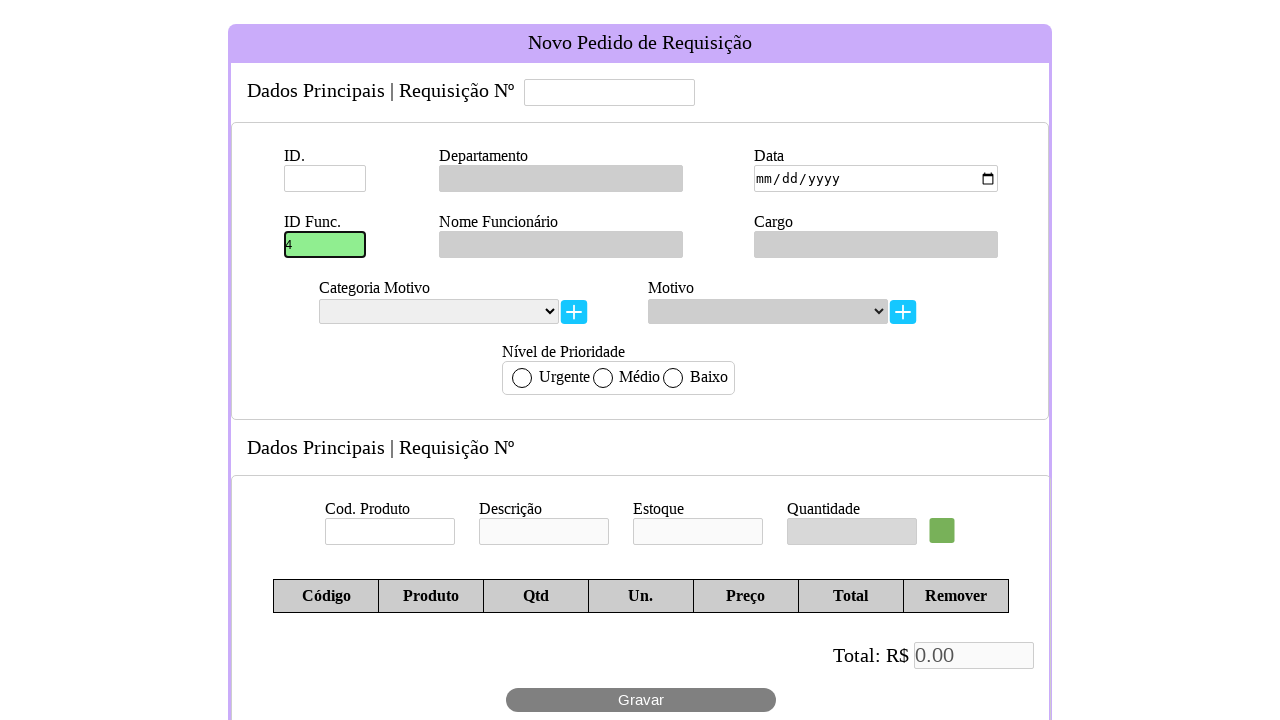

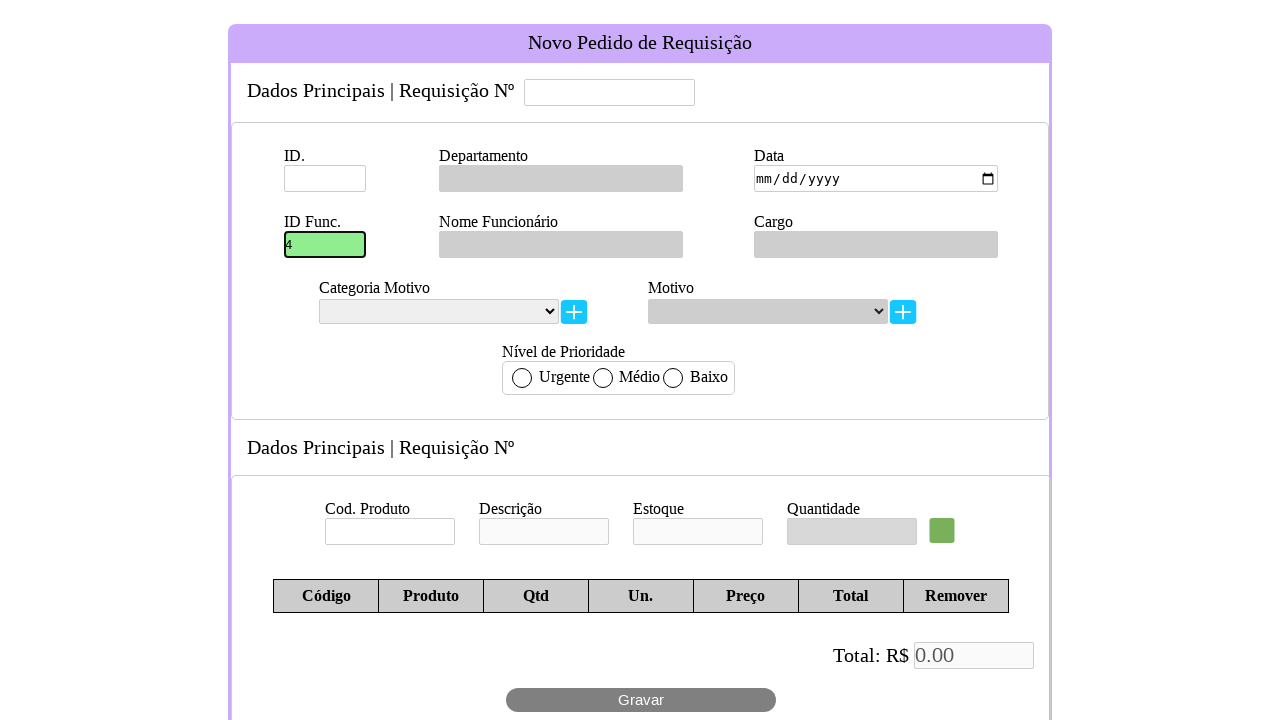